Navigates to Flipkart homepage and verifies the page loads successfully (Chromium variant of cross-browser test)

Starting URL: https://www.flipkart.com/

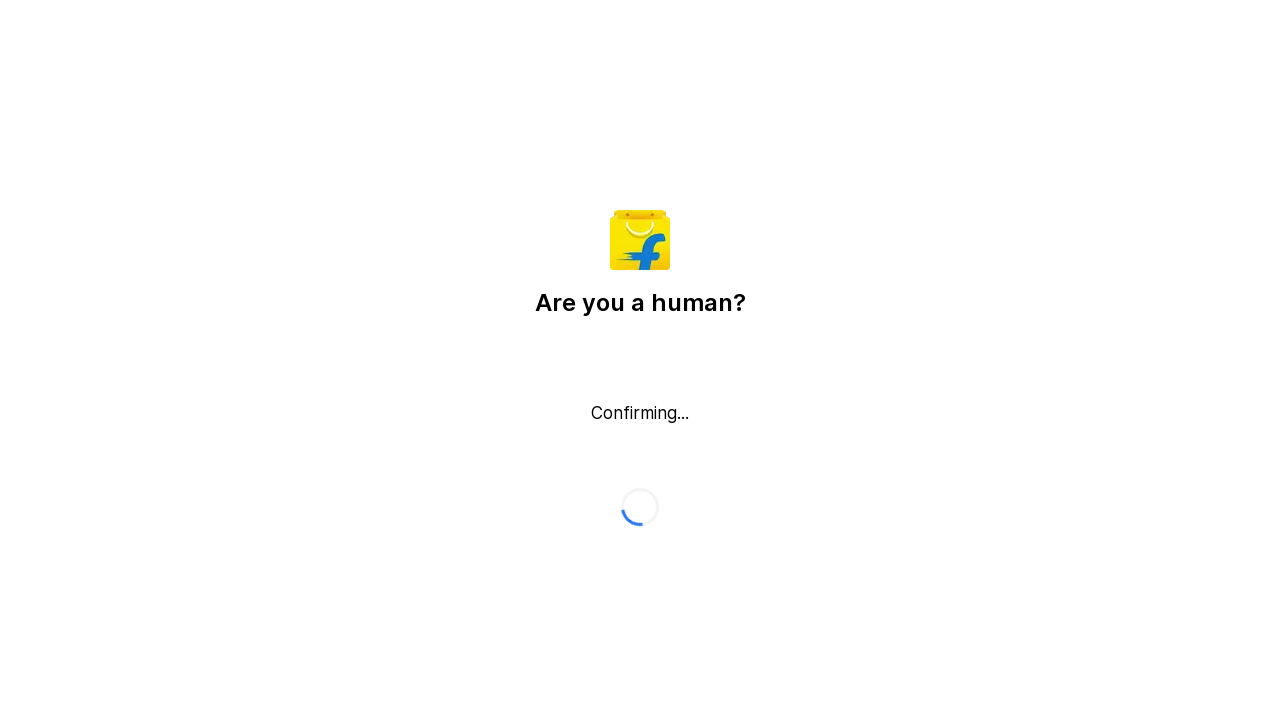

Waited for page DOM to load completely on Flipkart homepage
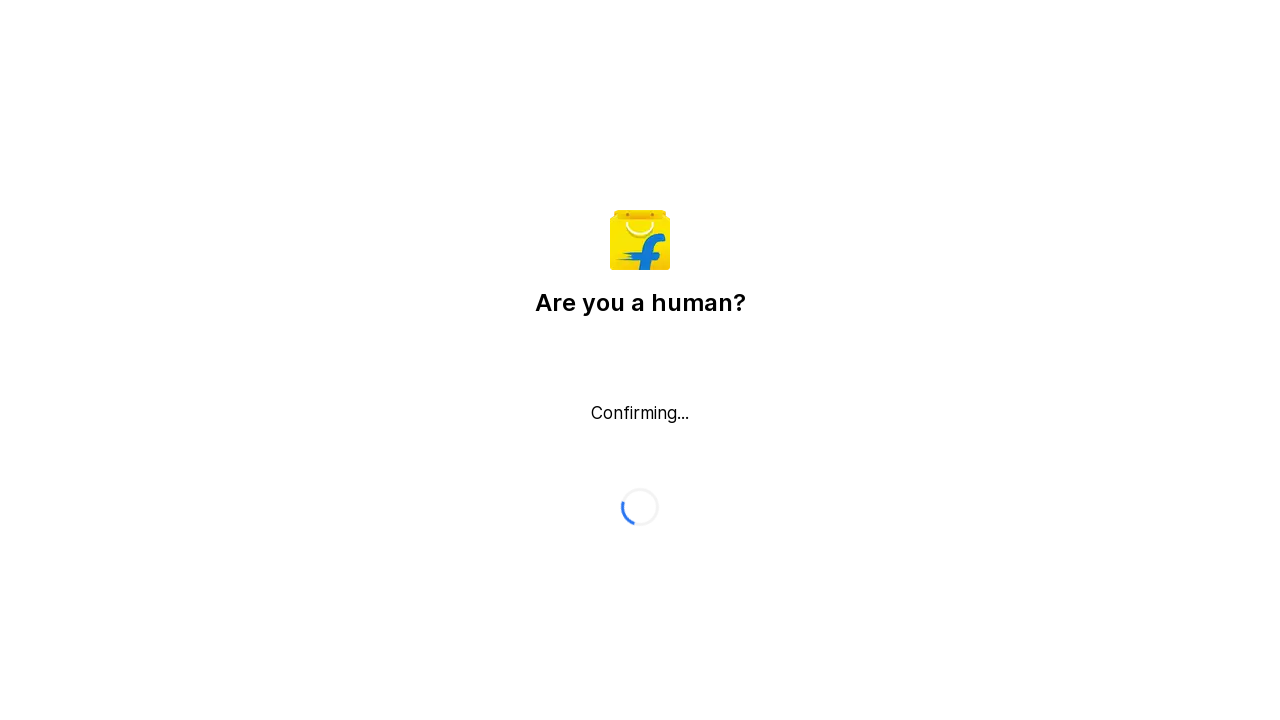

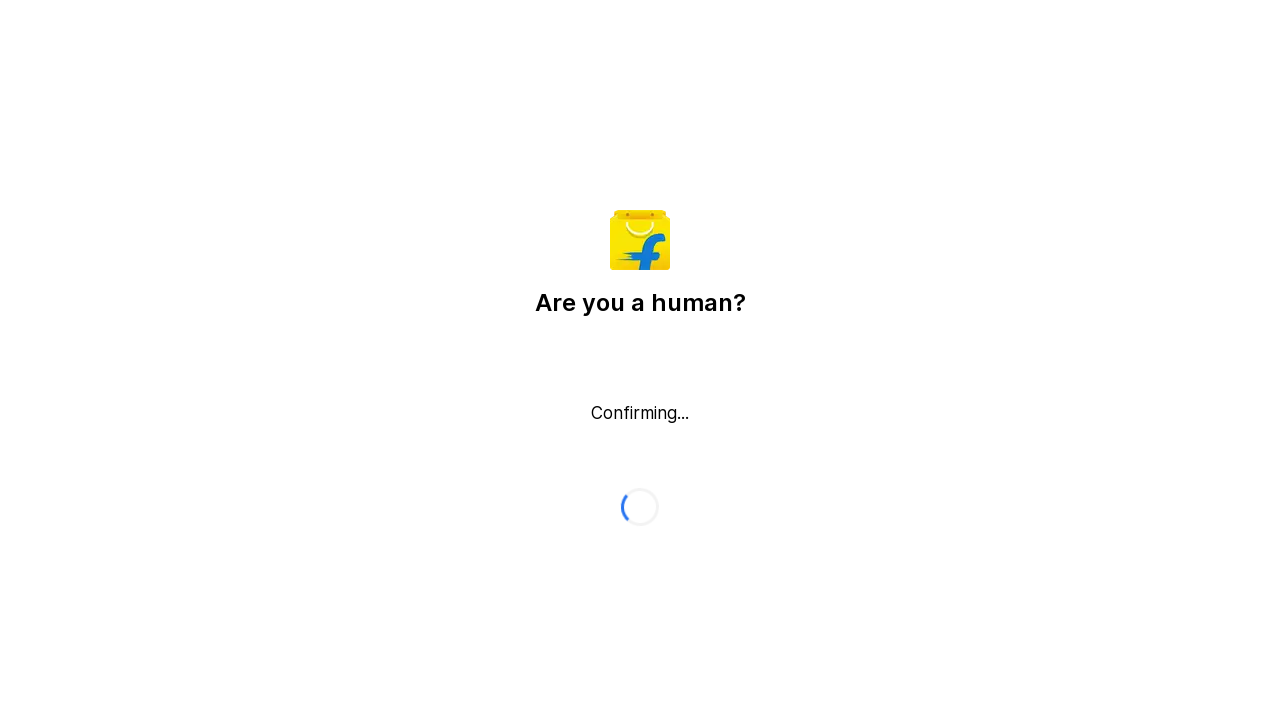